Tests that an error message is displayed when attempting to login with username but no password

Starting URL: https://www.saucedemo.com/

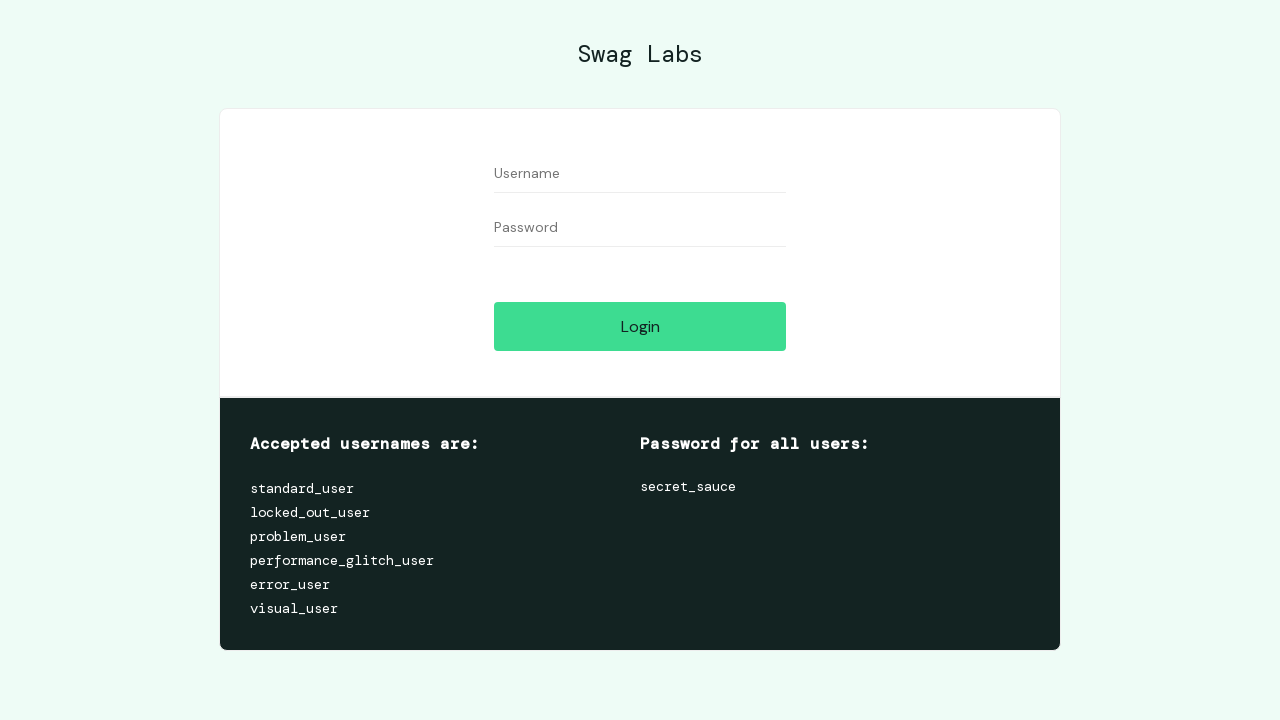

Filled username field with 'standard_user' on #user-name
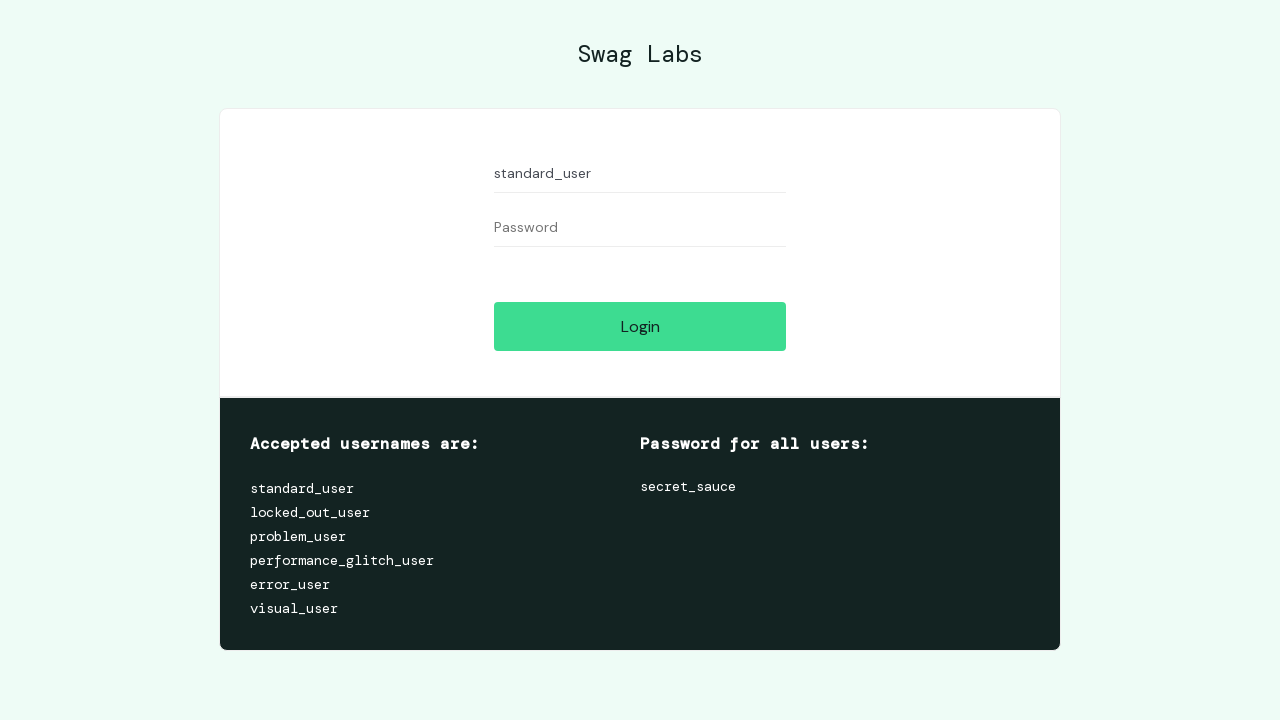

Clicked login button without entering password at (640, 326) on #login-button
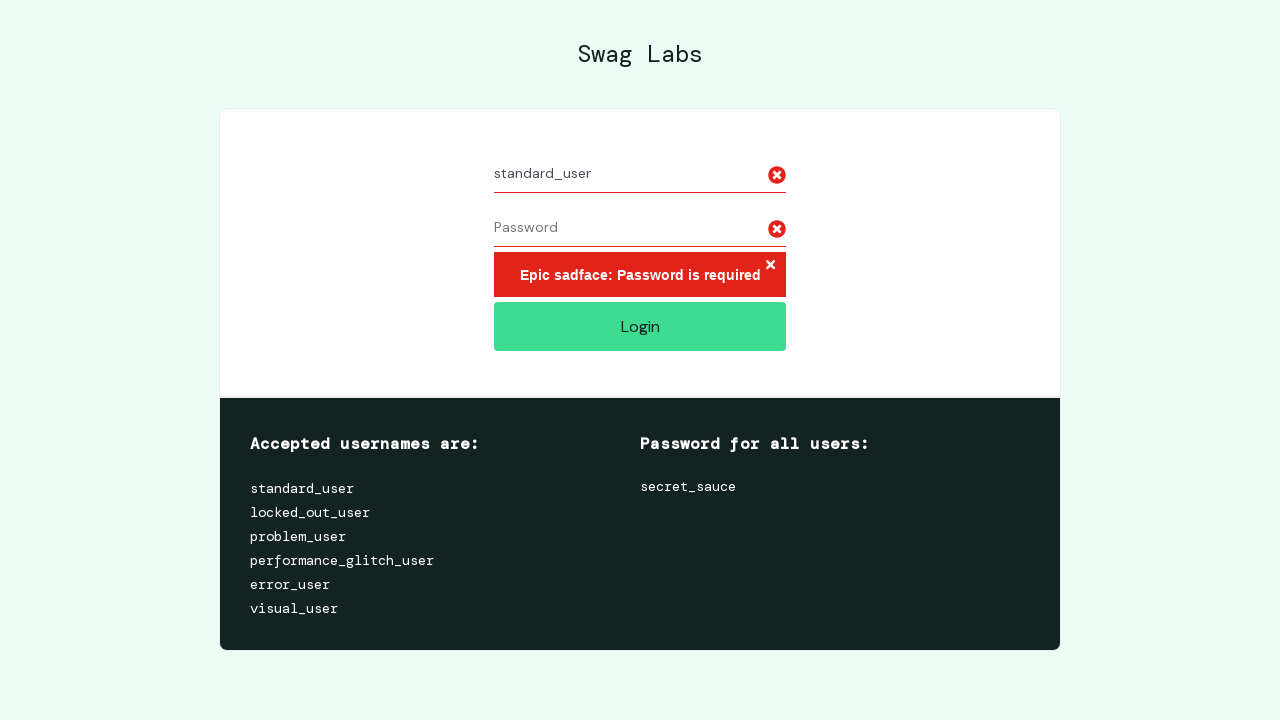

Error message 'Password is required' appeared
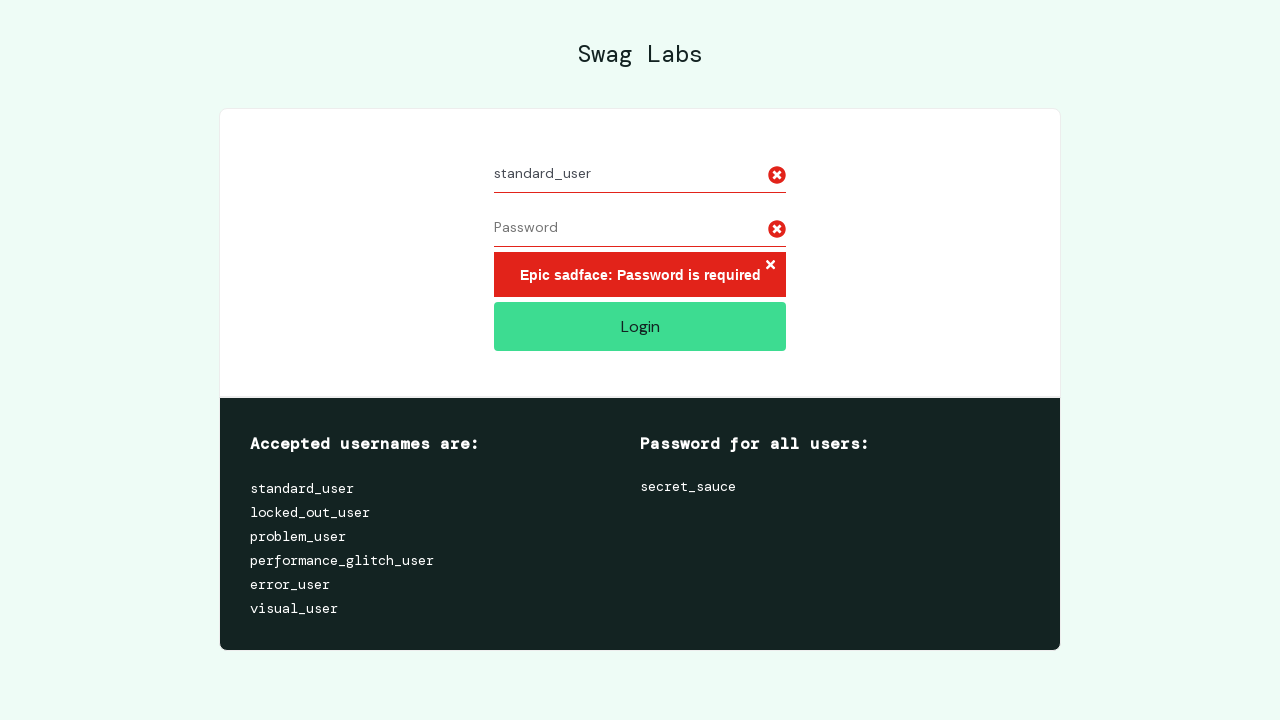

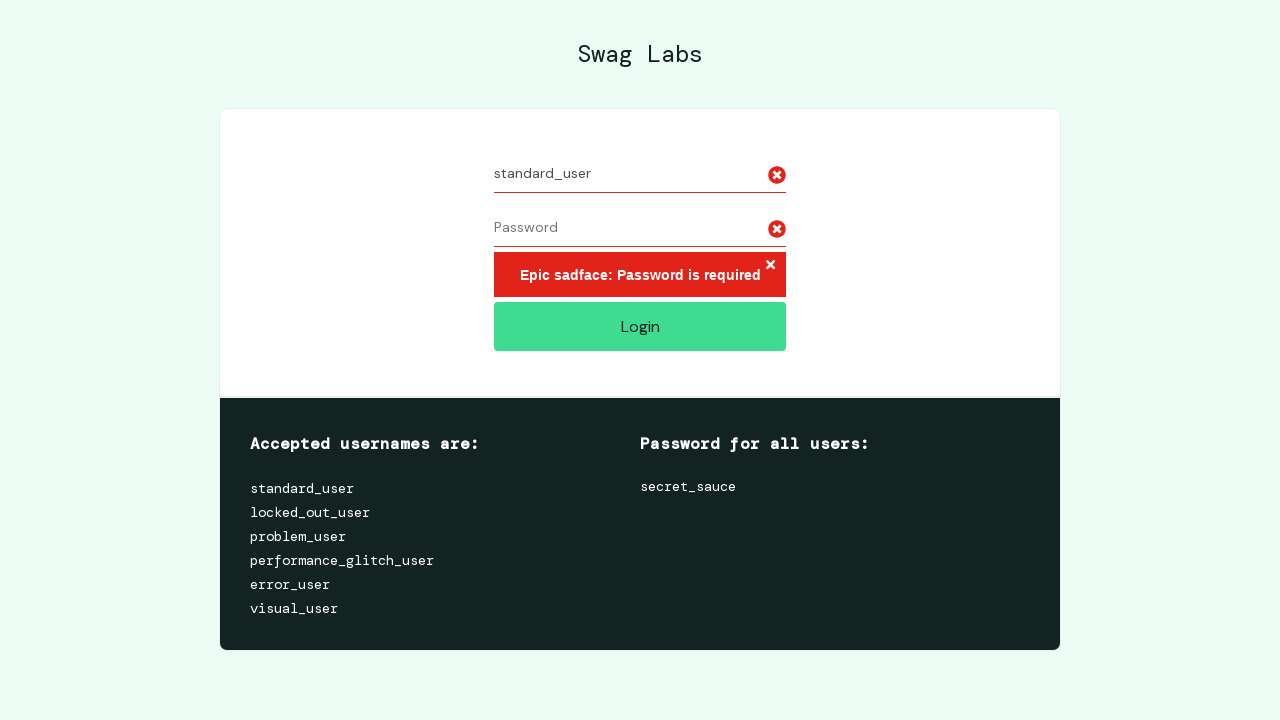